Tests JavaScript confirm alert handling by clicking a button to trigger a confirm dialog and then dismissing it

Starting URL: https://the-internet.herokuapp.com/javascript_alerts

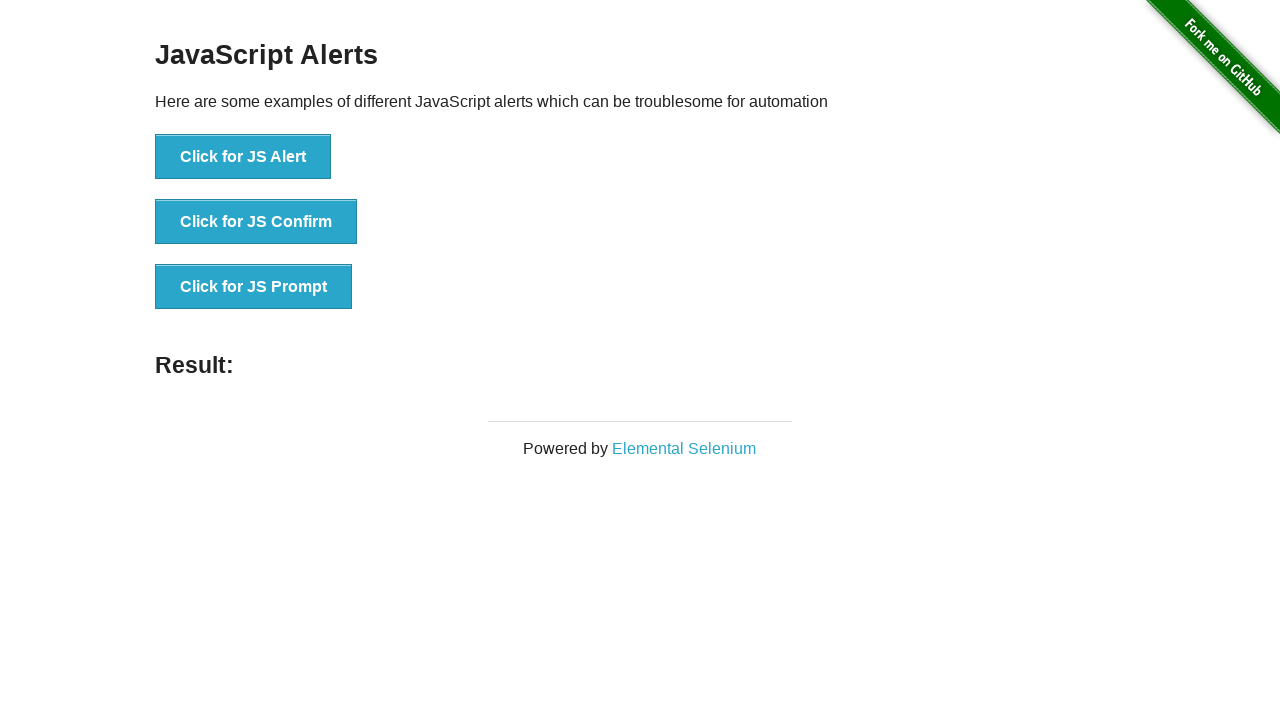

Clicked 'Click for JS Confirm' button to trigger confirm dialog at (256, 222) on xpath=//button[normalize-space()='Click for JS Confirm']
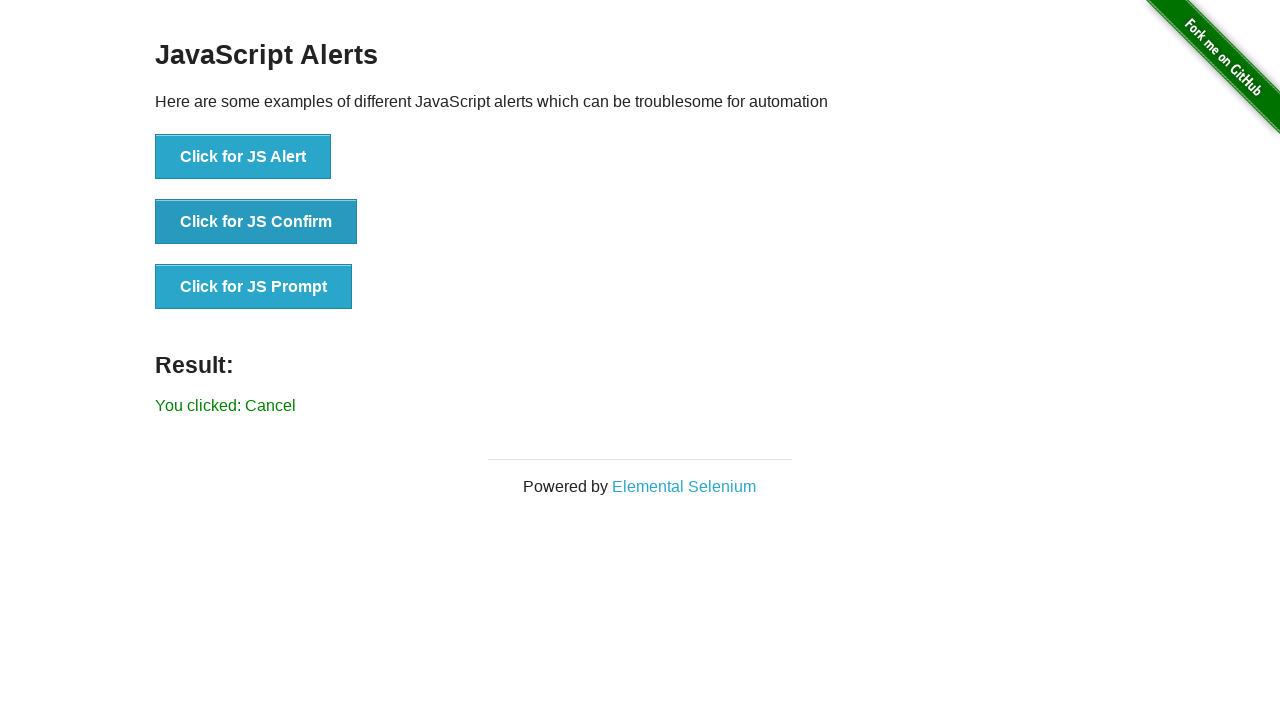

Set up dialog handler to dismiss confirm alerts
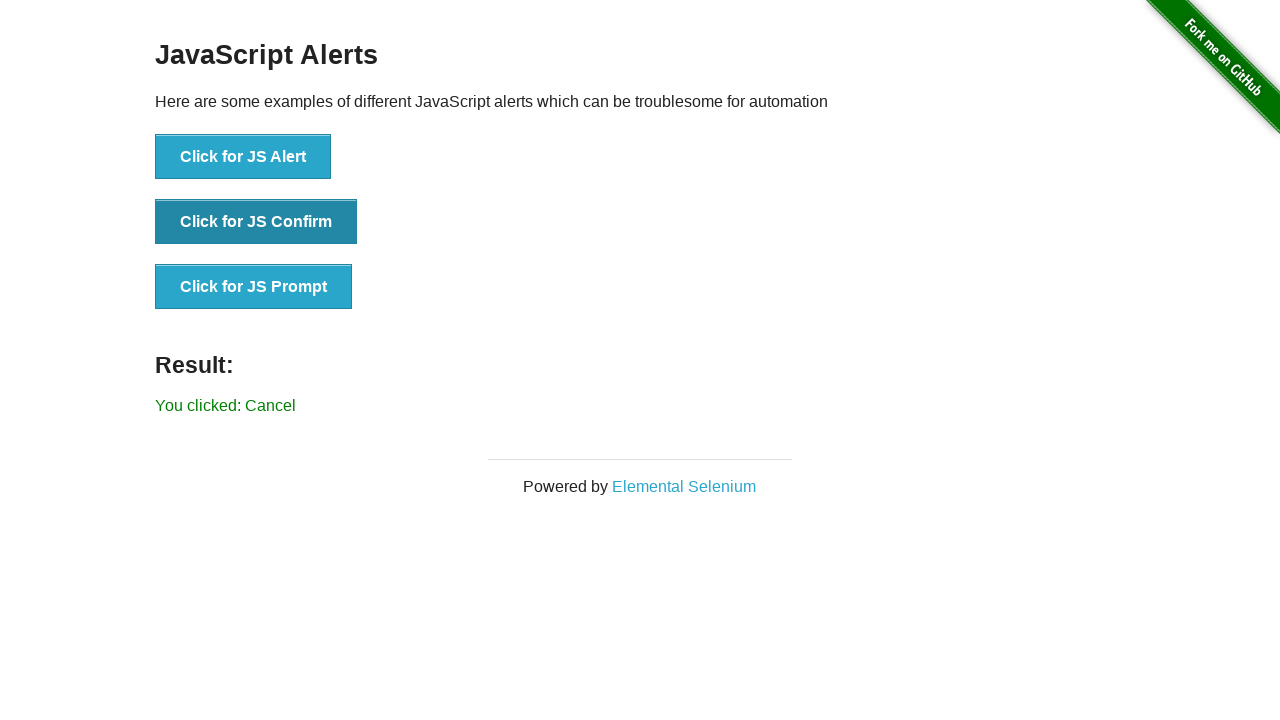

Clicked 'Click for JS Confirm' button again to trigger confirm dialog with handler active at (256, 222) on xpath=//button[normalize-space()='Click for JS Confirm']
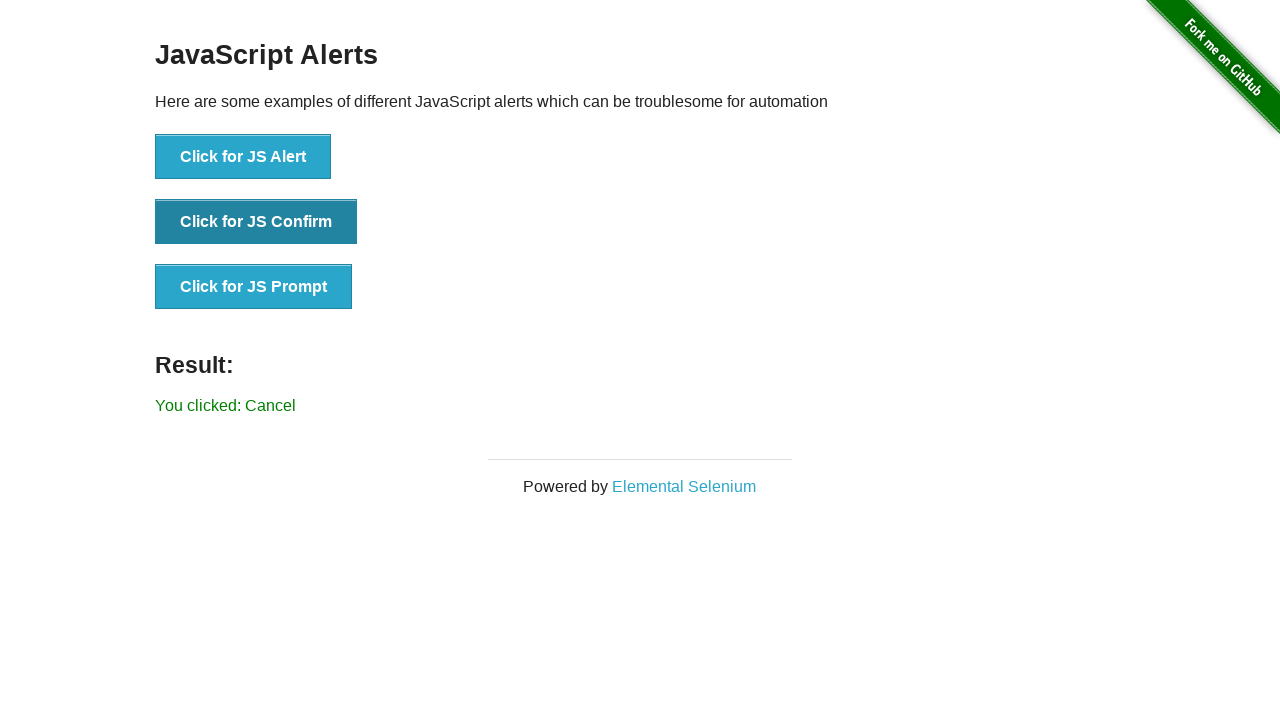

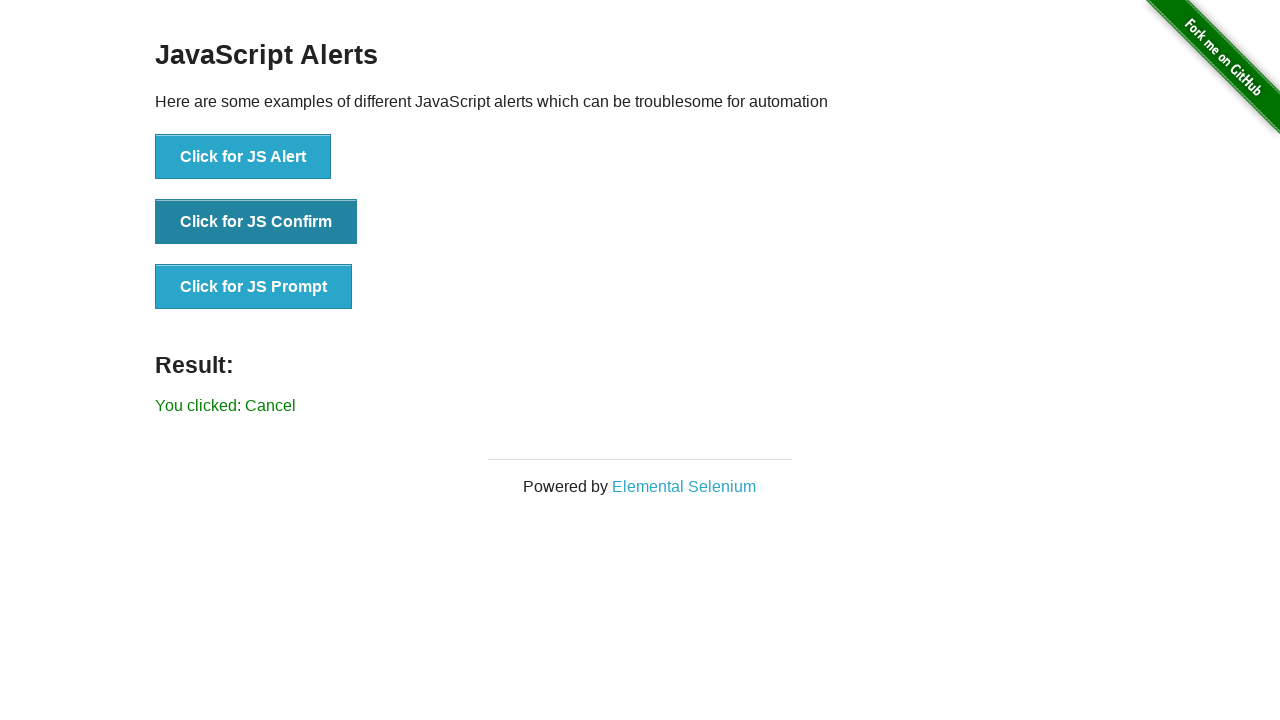